Tests the resize functionality on jQuery UI demo page by dragging the resize handle to expand an element by 200 pixels in both directions

Starting URL: https://jqueryui.com/resources/demos/resizable/default.html

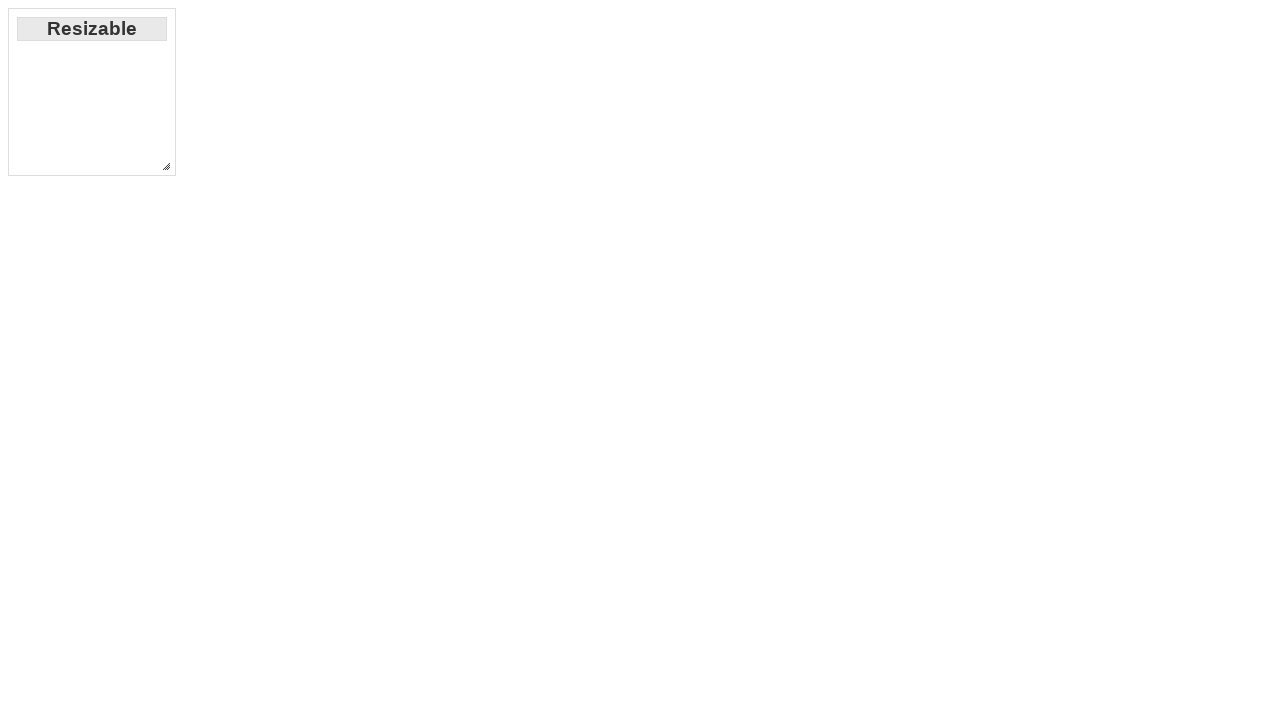

Navigated to jQuery UI resizable demo page
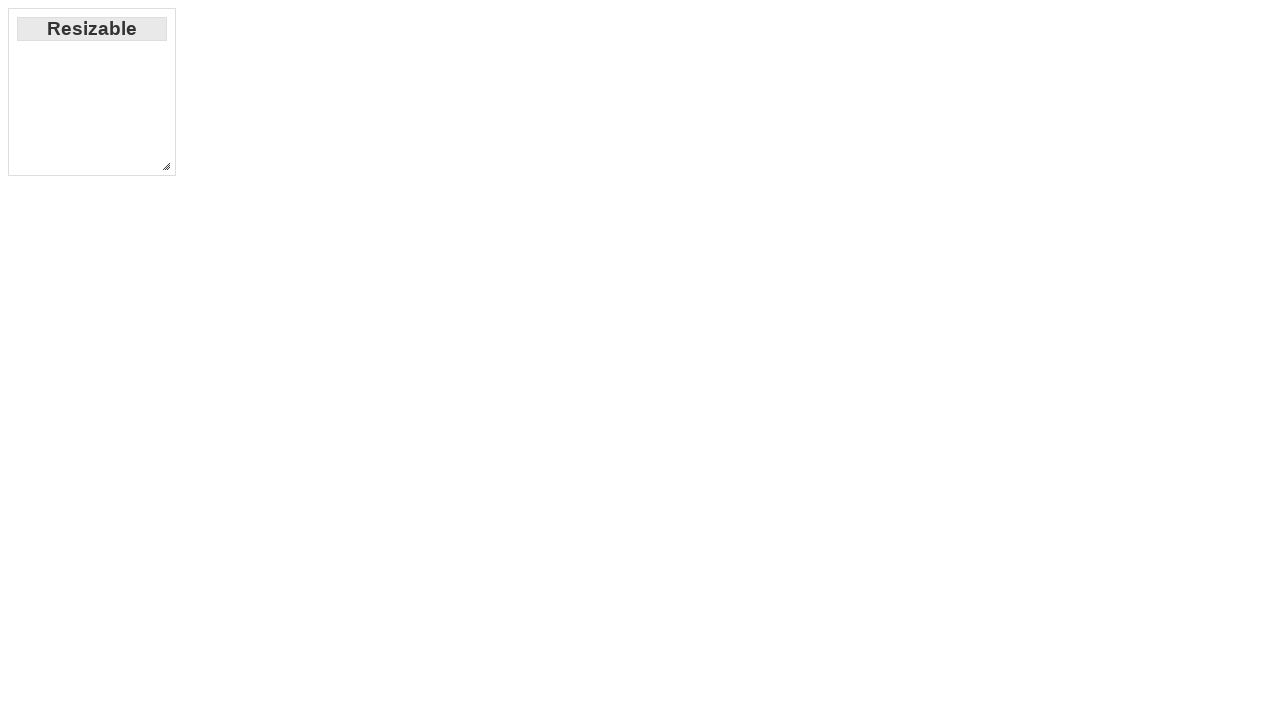

Located the resize handle element
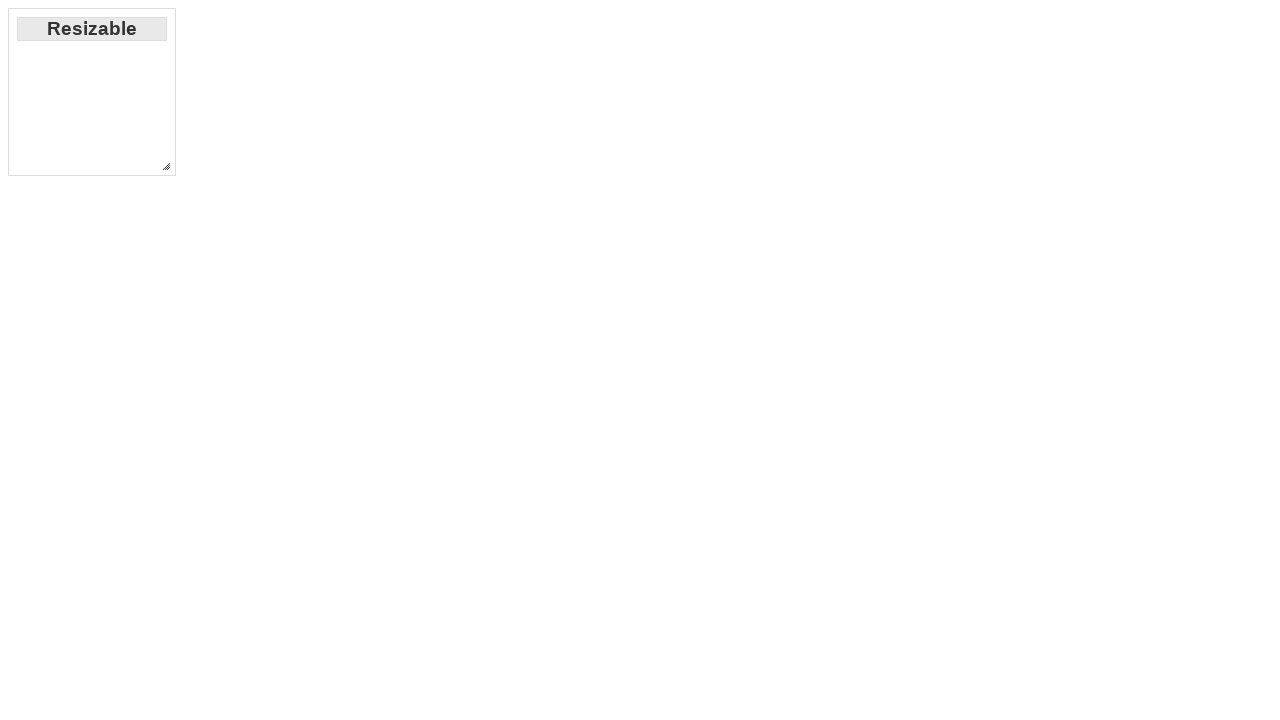

Retrieved bounding box of the resize handle
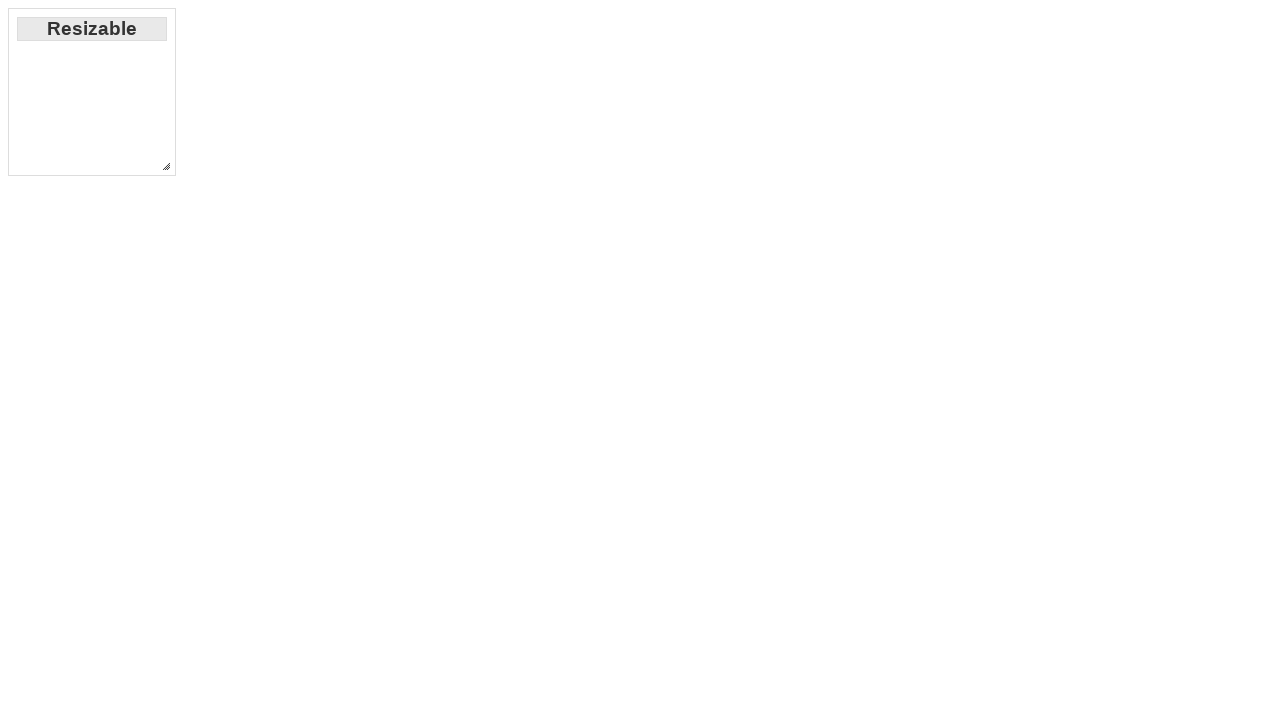

Moved mouse to center of resize handle at (166, 166)
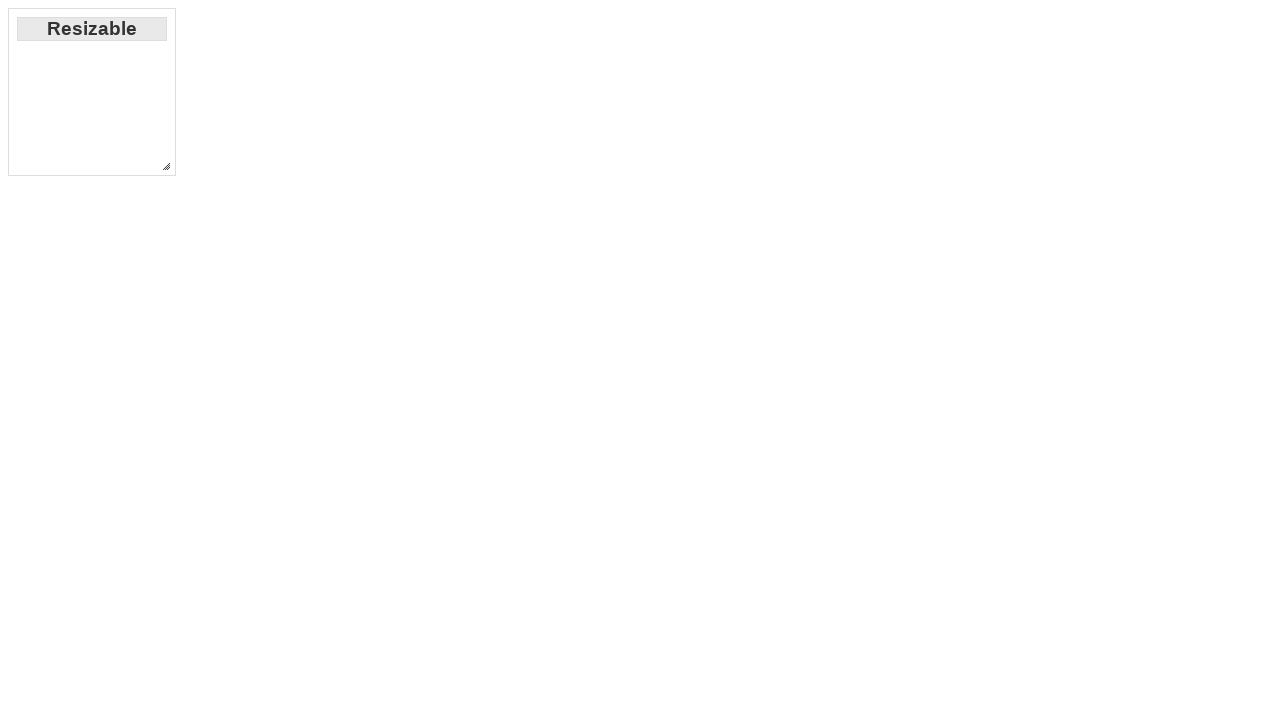

Pressed down mouse button on resize handle at (166, 166)
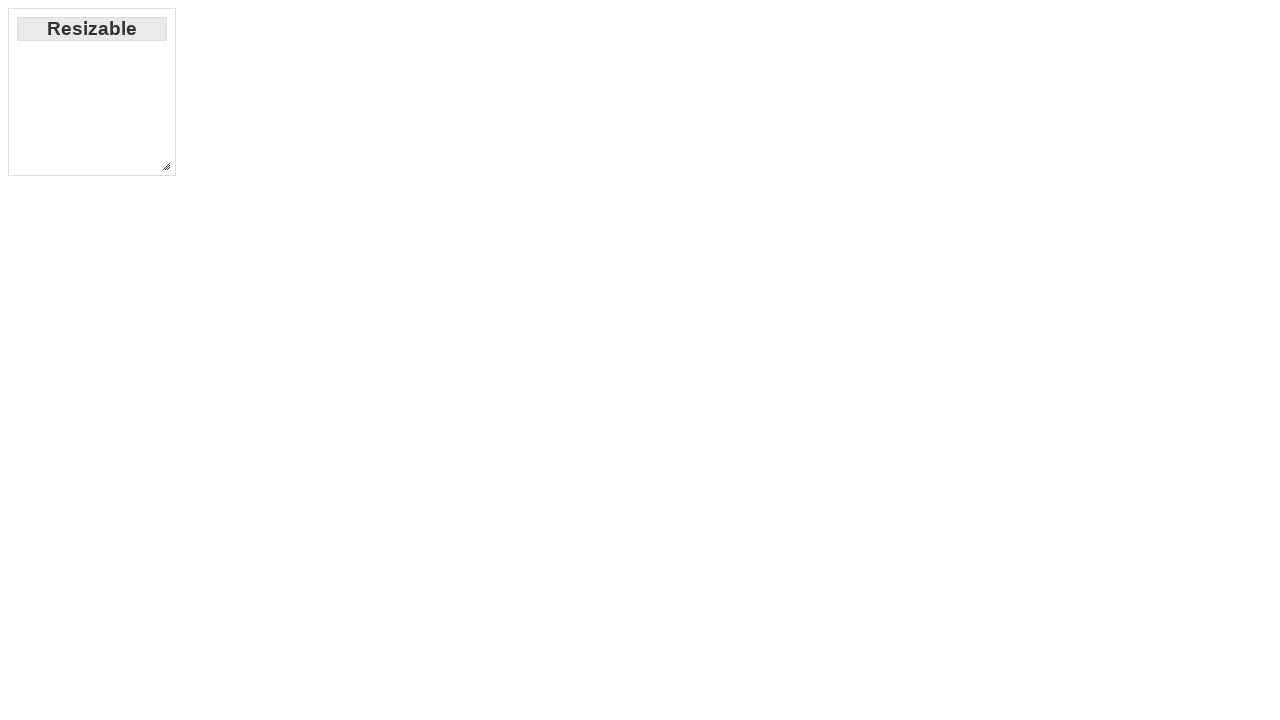

Dragged resize handle 200 pixels right and 200 pixels down at (366, 366)
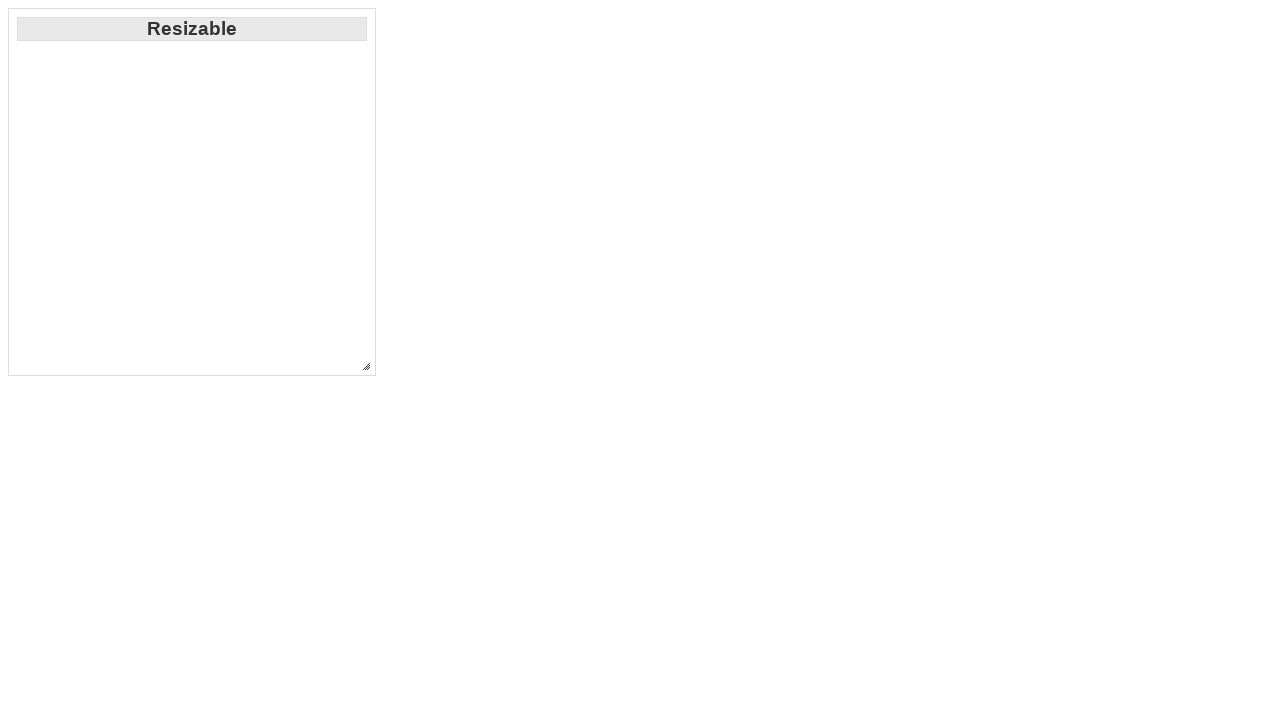

Released mouse button to complete resize operation at (366, 366)
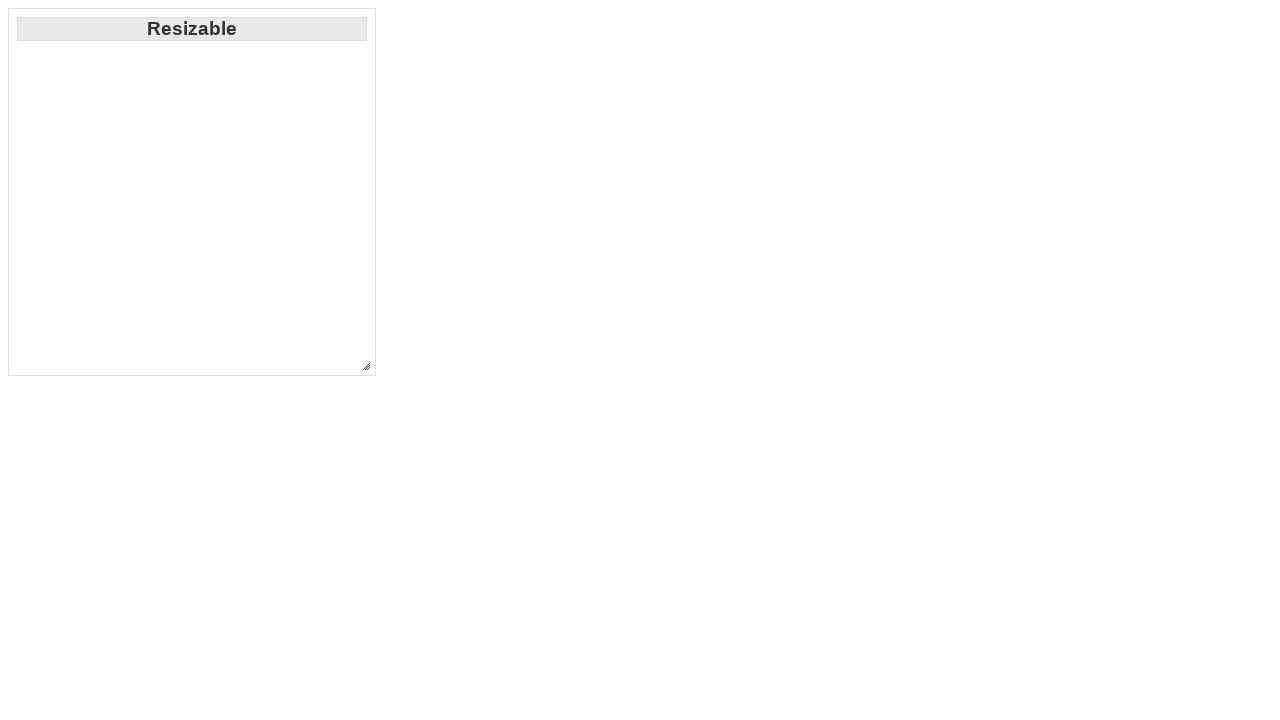

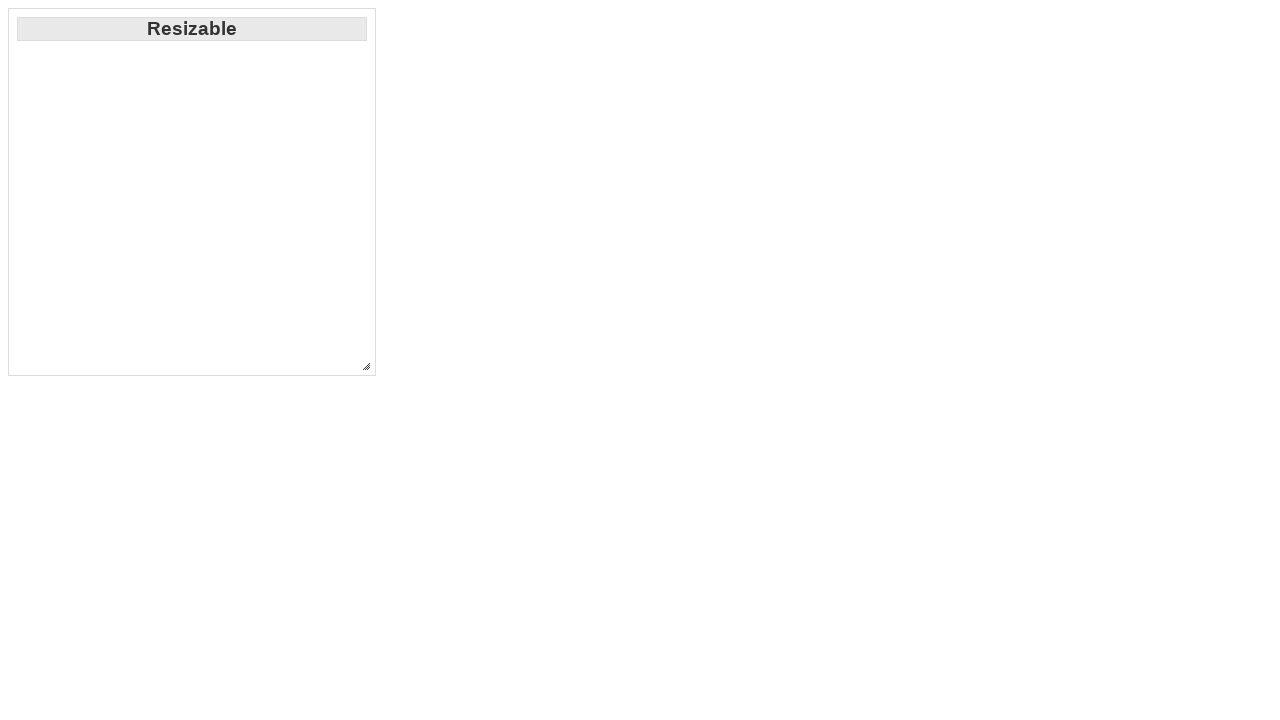